Tests search functionality on Hacker News site by searching for "cypress" and verifying results are displayed

Starting URL: https://hackernews-seven.vercel.app

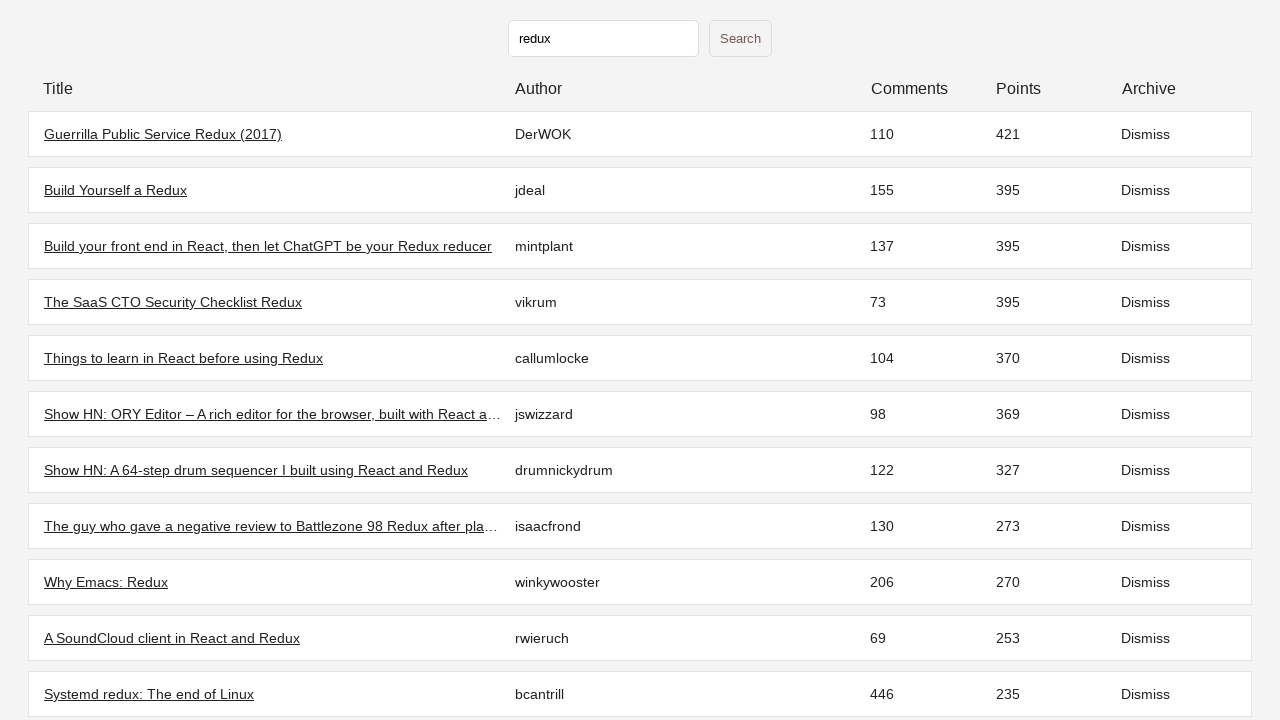

Filled search field with 'cypress' on input[type="search"], input[type="text"], input[name="q"], input[name="search"],
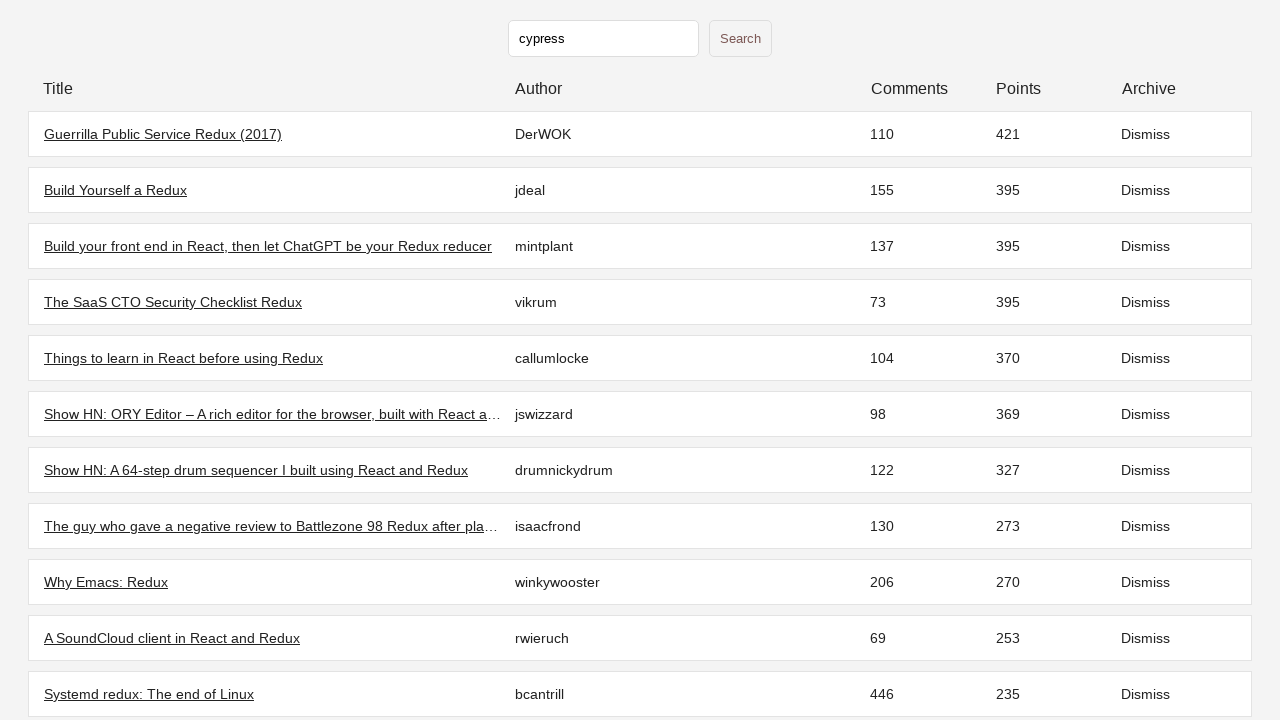

Pressed Enter to submit search query on input[type="search"], input[type="text"], input[name="q"], input[name="search"],
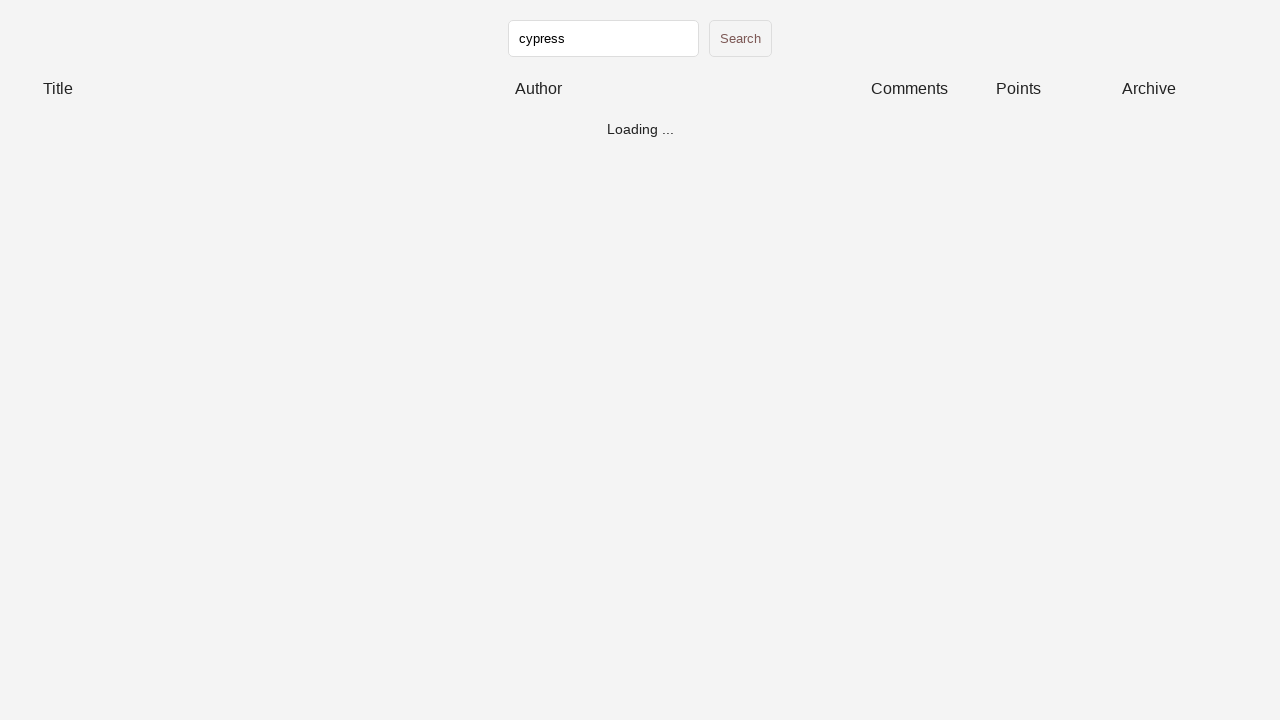

Search results loaded - table rows are visible
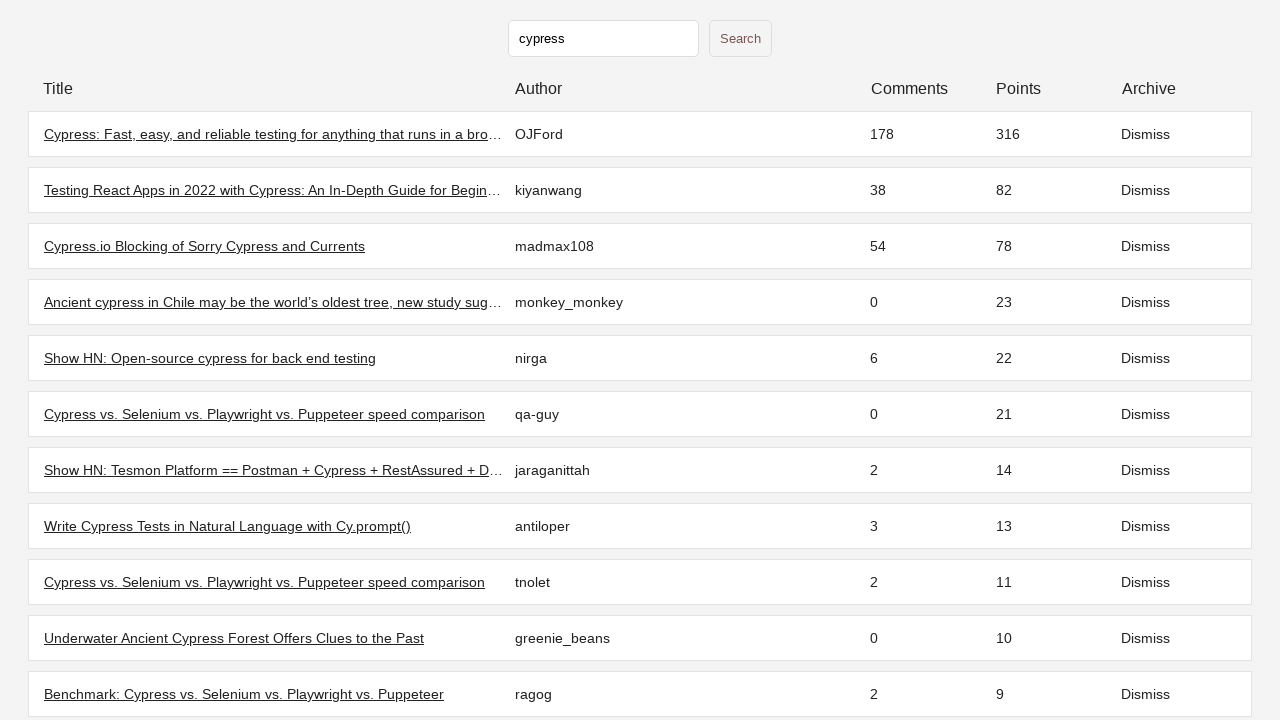

Verified that at least one search result is displayed
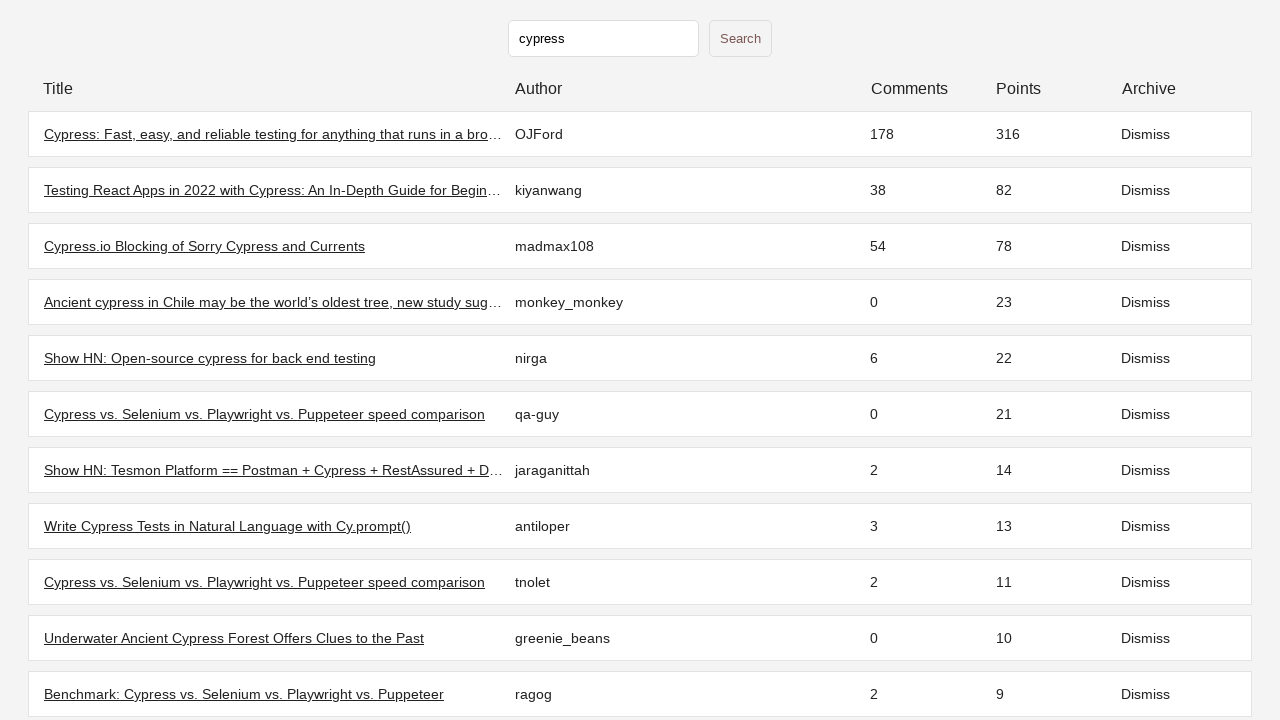

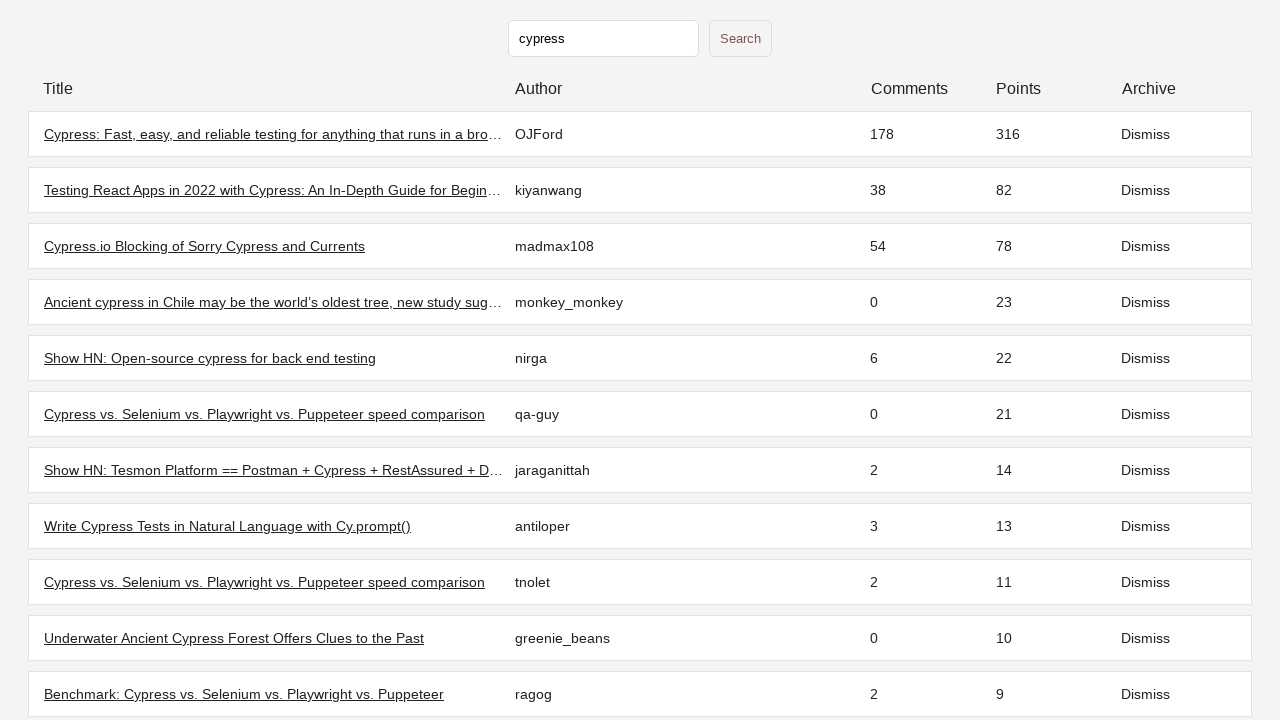